Fills out a complete registration form including personal details, hobbies, languages, skills, date of birth, and passwords, then submits the form

Starting URL: https://demo.automationtesting.in/Register.html

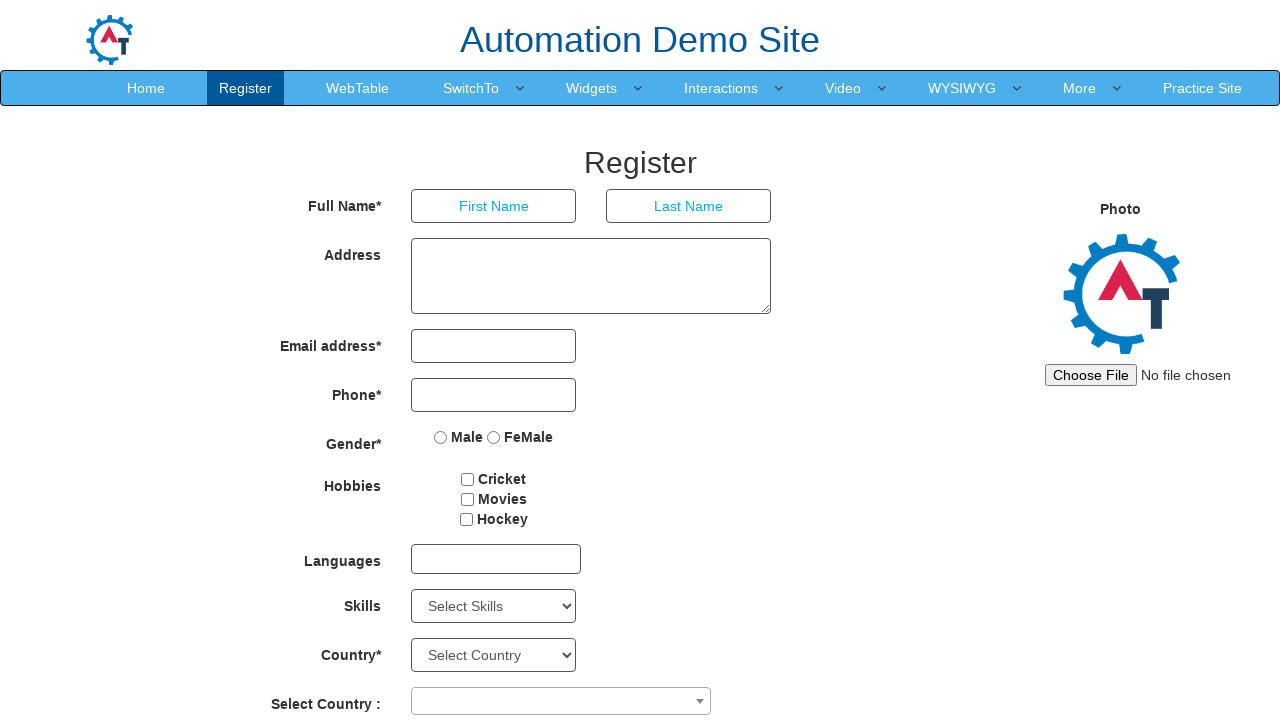

Filled first name field with 'Suresh' on //input[@placeholder='First Name']
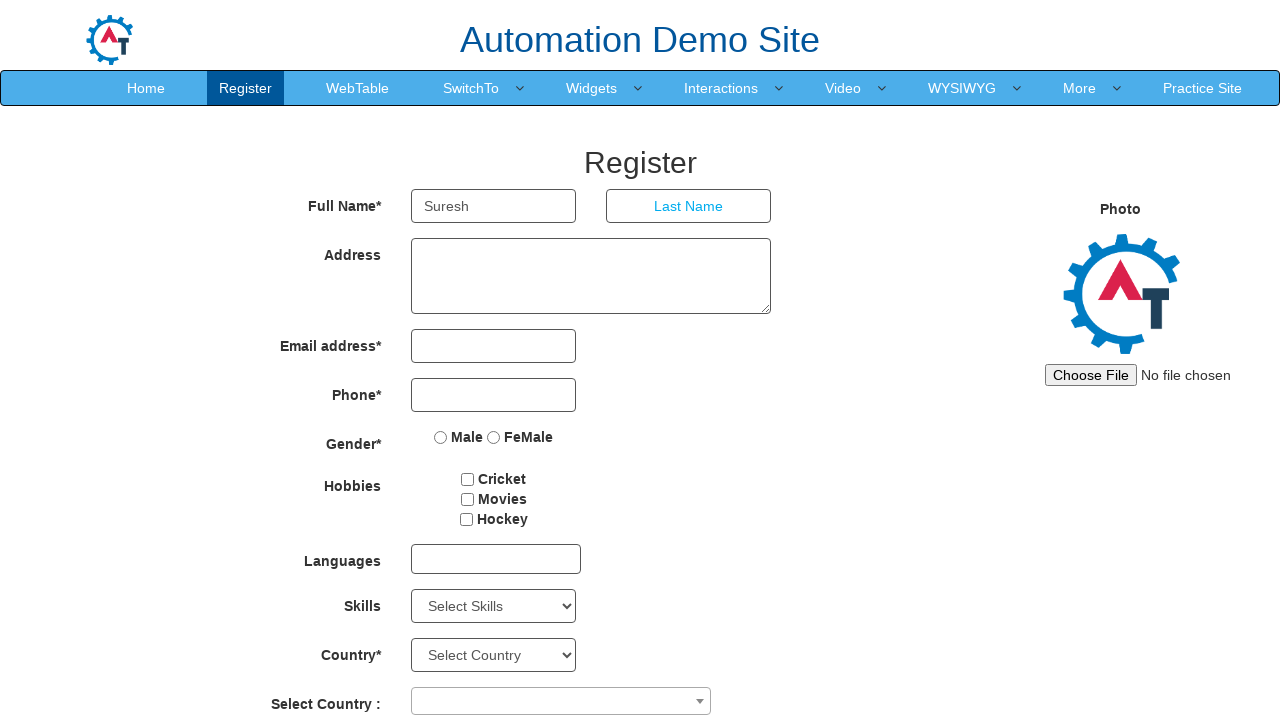

Filled last name field with 'Velraj' on //input[@placeholder='Last Name']
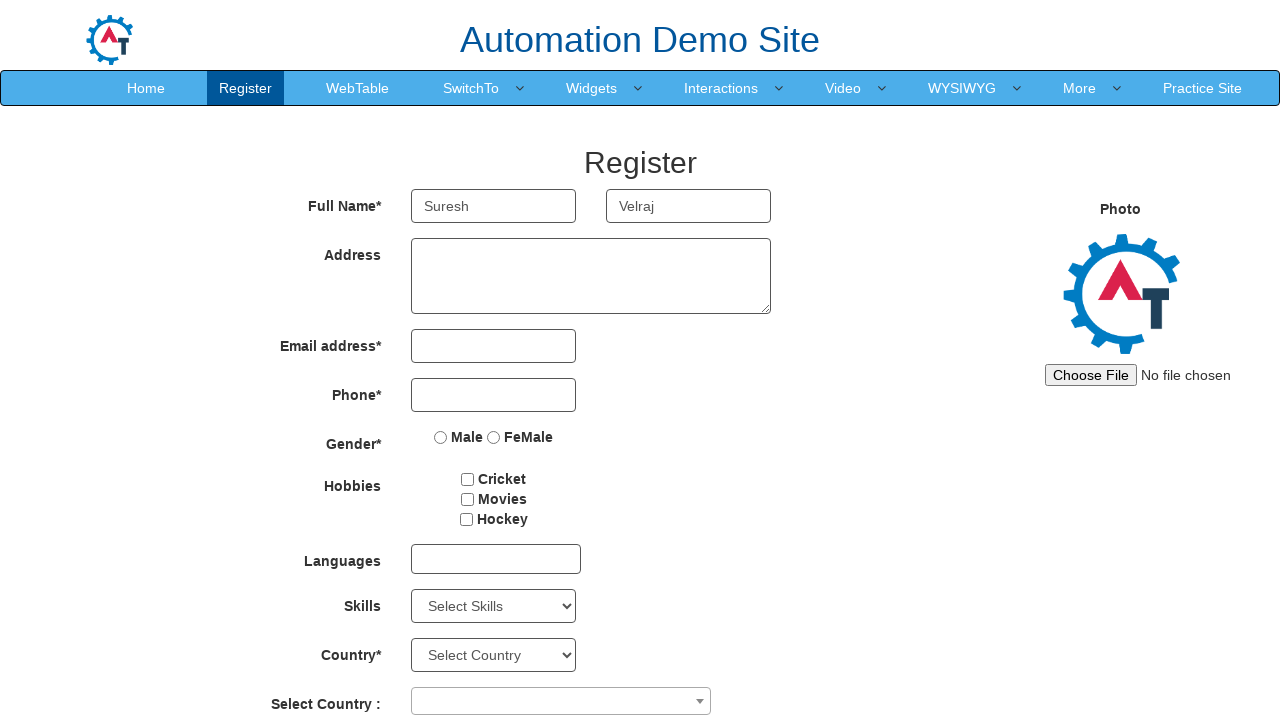

Filled address field with 'Avaniyapuram, Madurai' on //textarea[@ng-model='Adress']
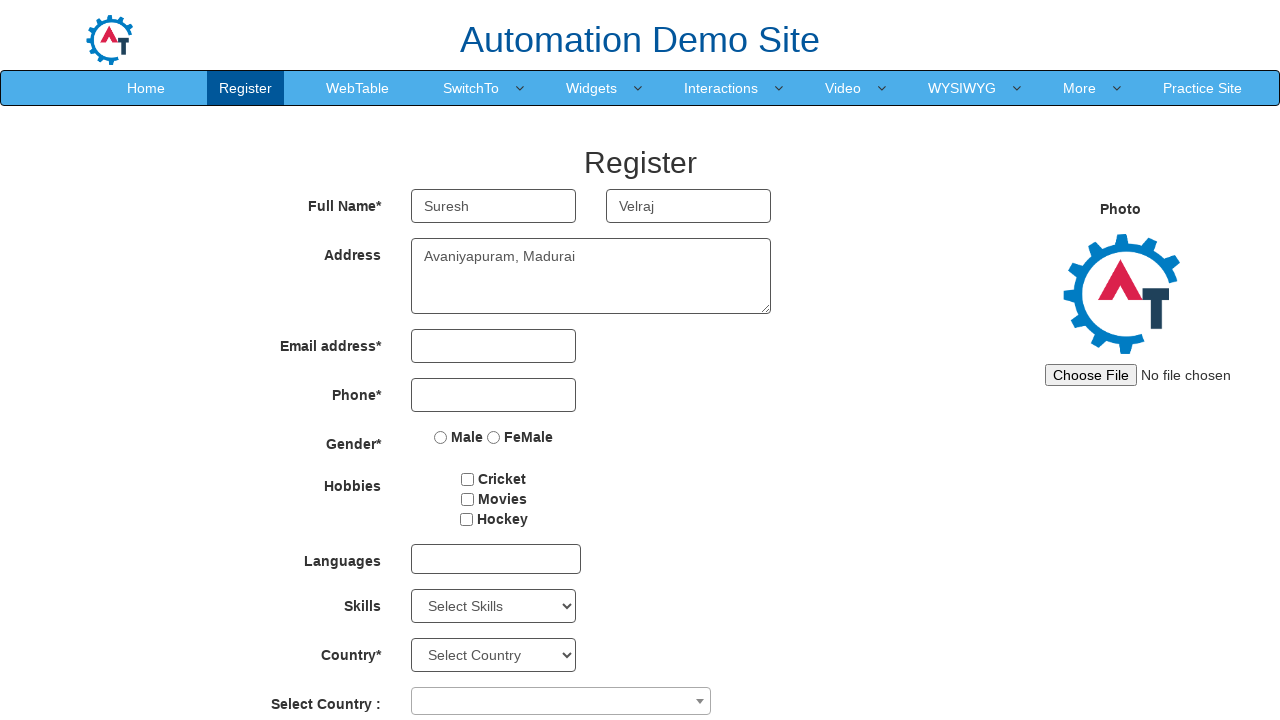

Filled email field with 'testuser123@example.com' on //input[@ng-model='EmailAdress']
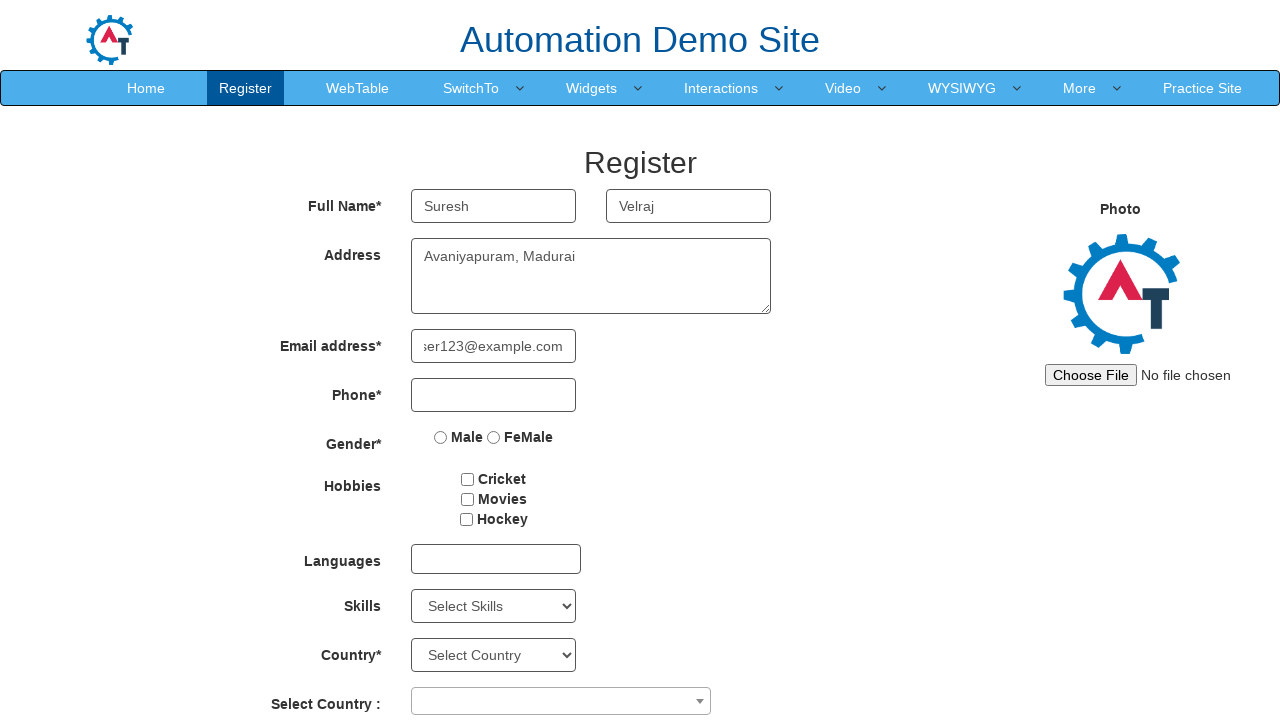

Filled phone number field with '9876543210' on //input[@ng-model='Phone']
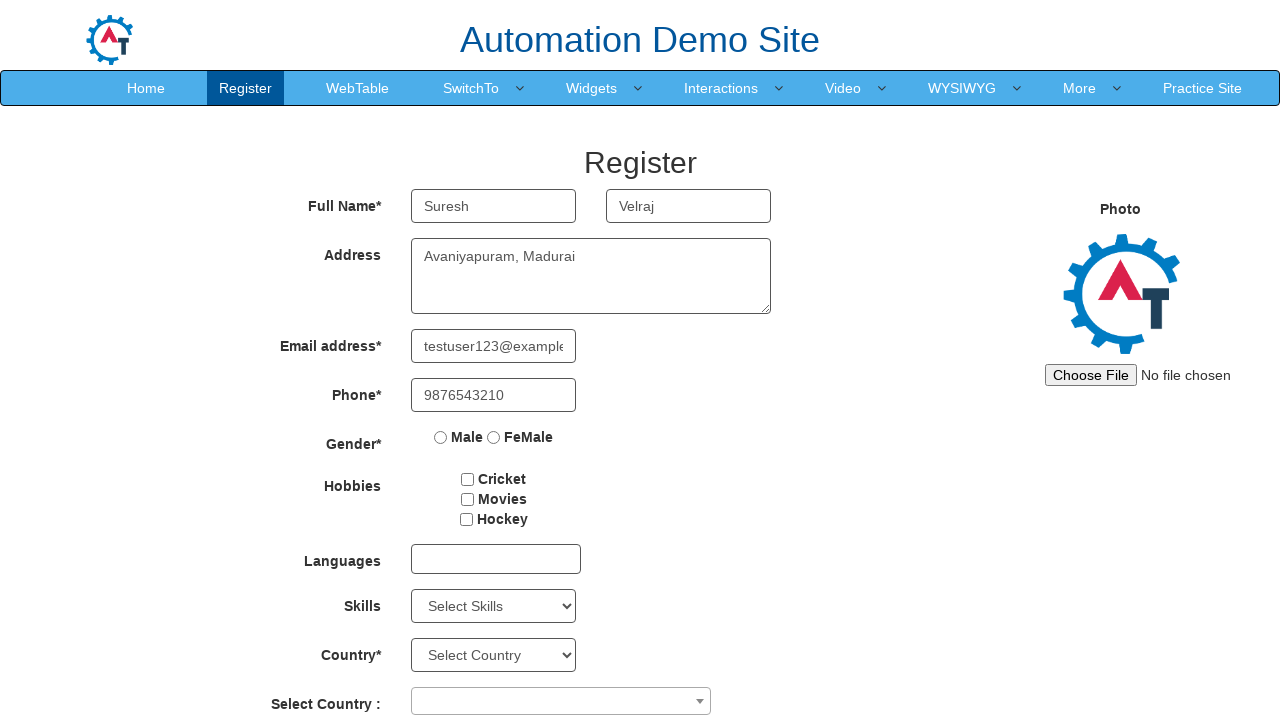

Selected Male gender radio button at (441, 437) on xpath=//input[@value='Male']
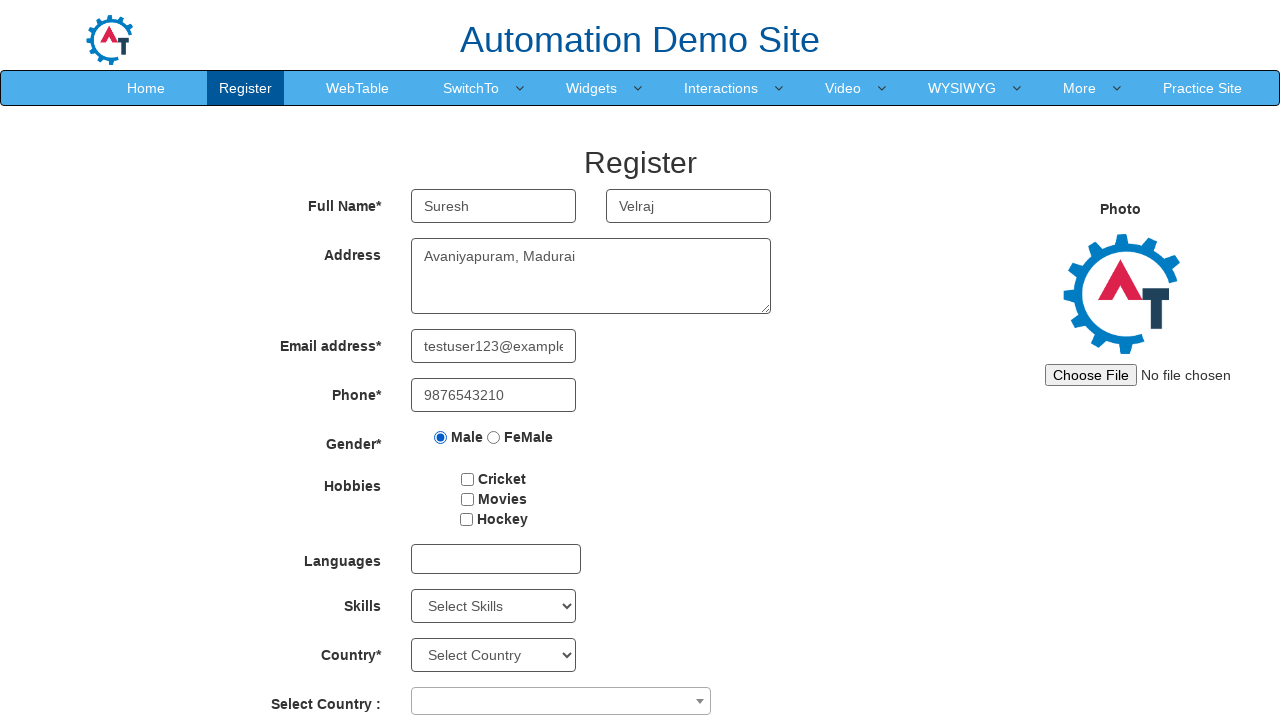

Selected Cricket hobby checkbox at (468, 479) on xpath=//input[@value='Cricket']
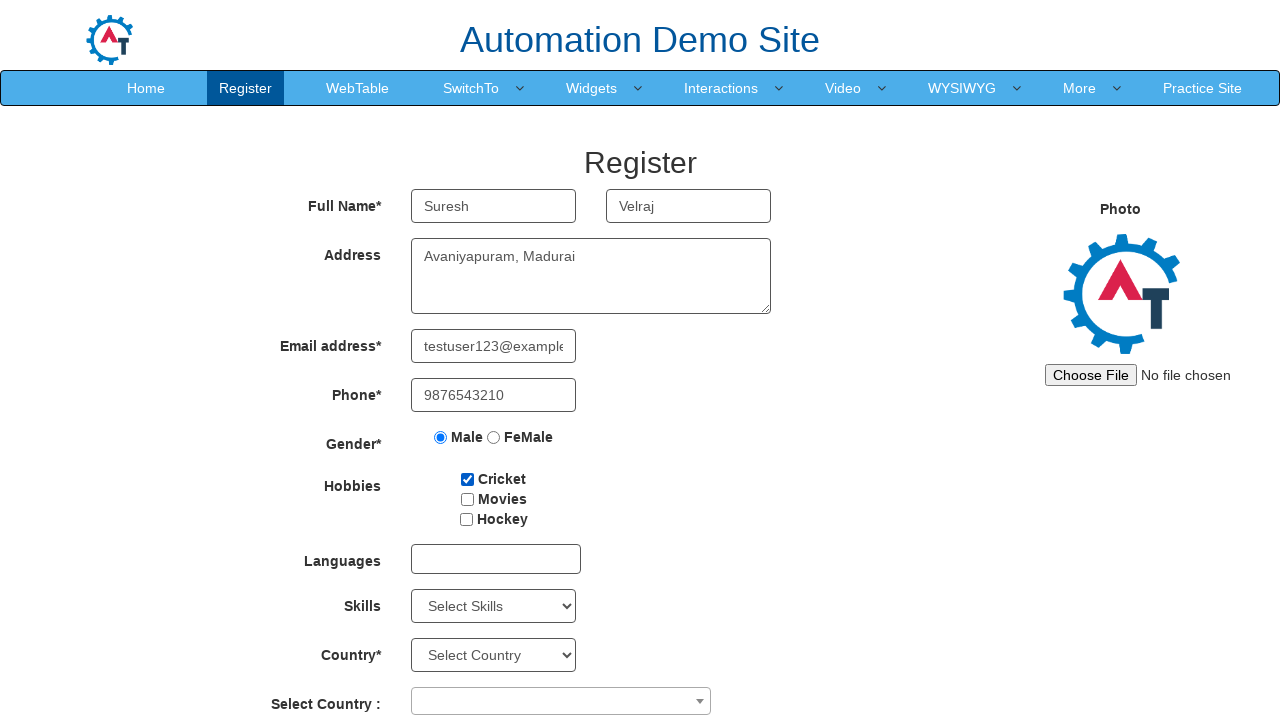

Selected Movies hobby checkbox at (467, 499) on xpath=//input[@value='Movies']
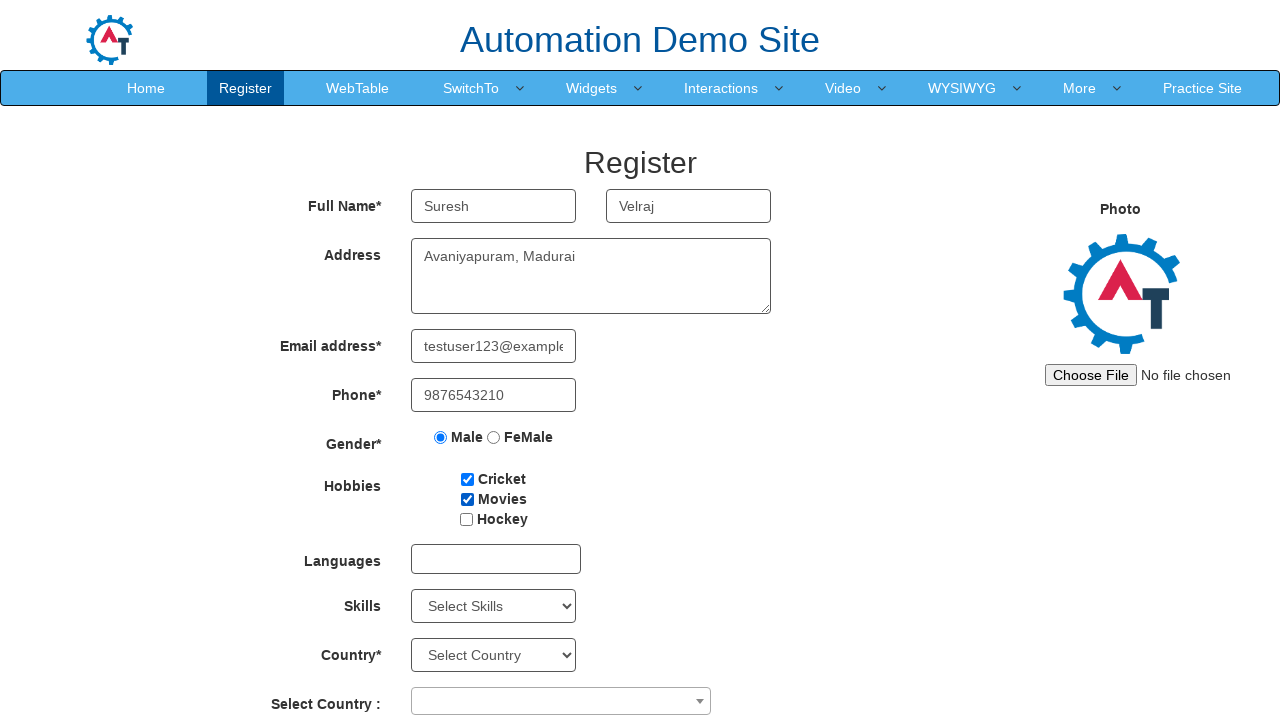

Clicked language dropdown to open it at (496, 559) on #msdd
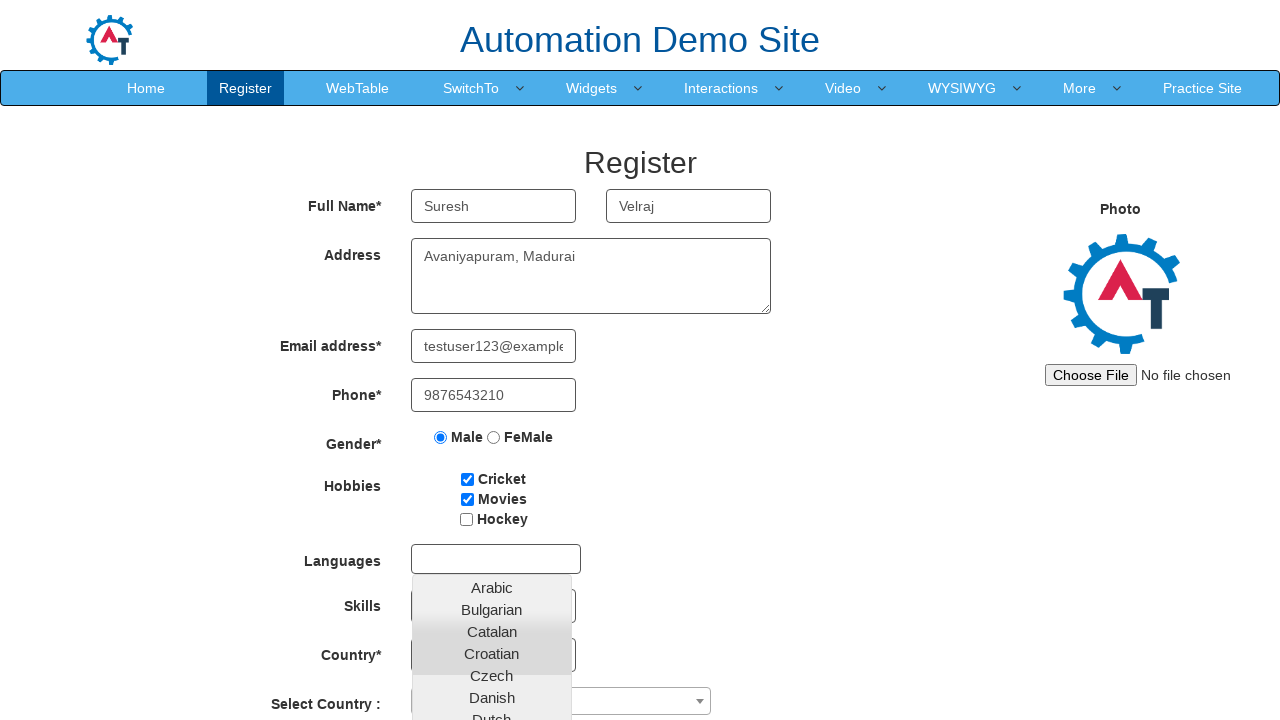

Selected English from language dropdown at (492, 457) on xpath=//a[text()='English']
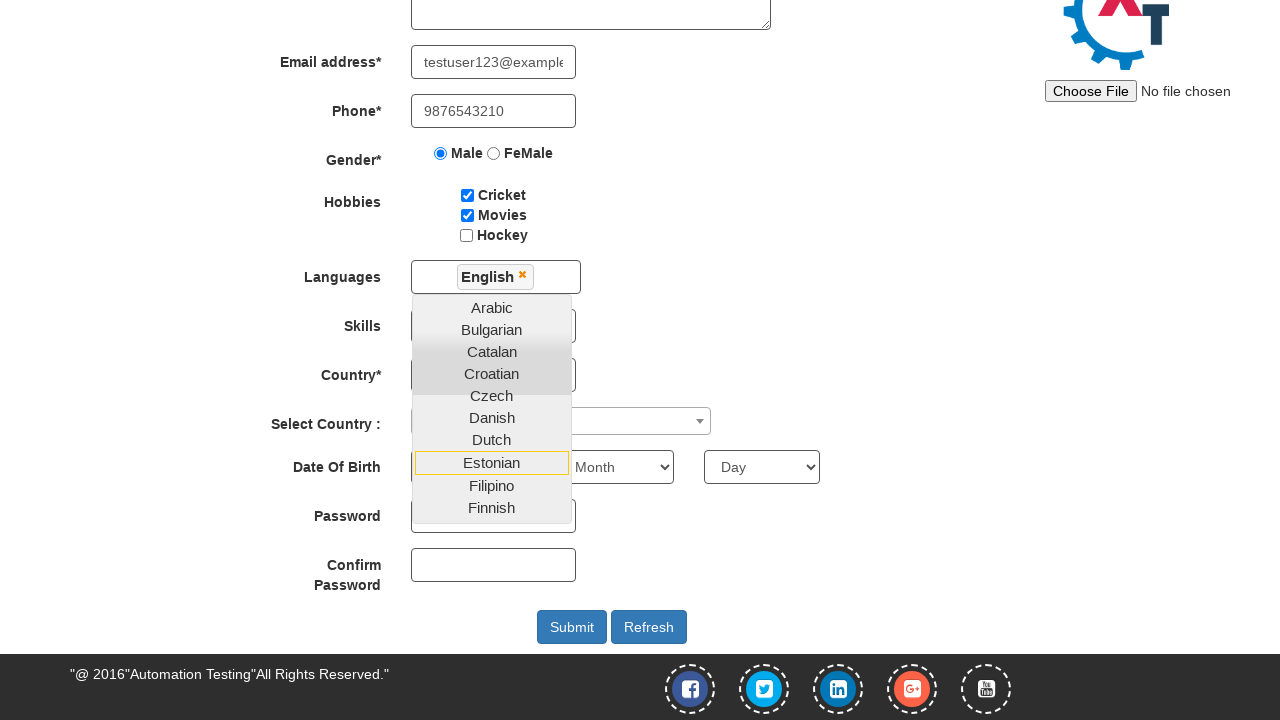

Clicked country dropdown to open it at (700, 421) on .select2-selection__arrow
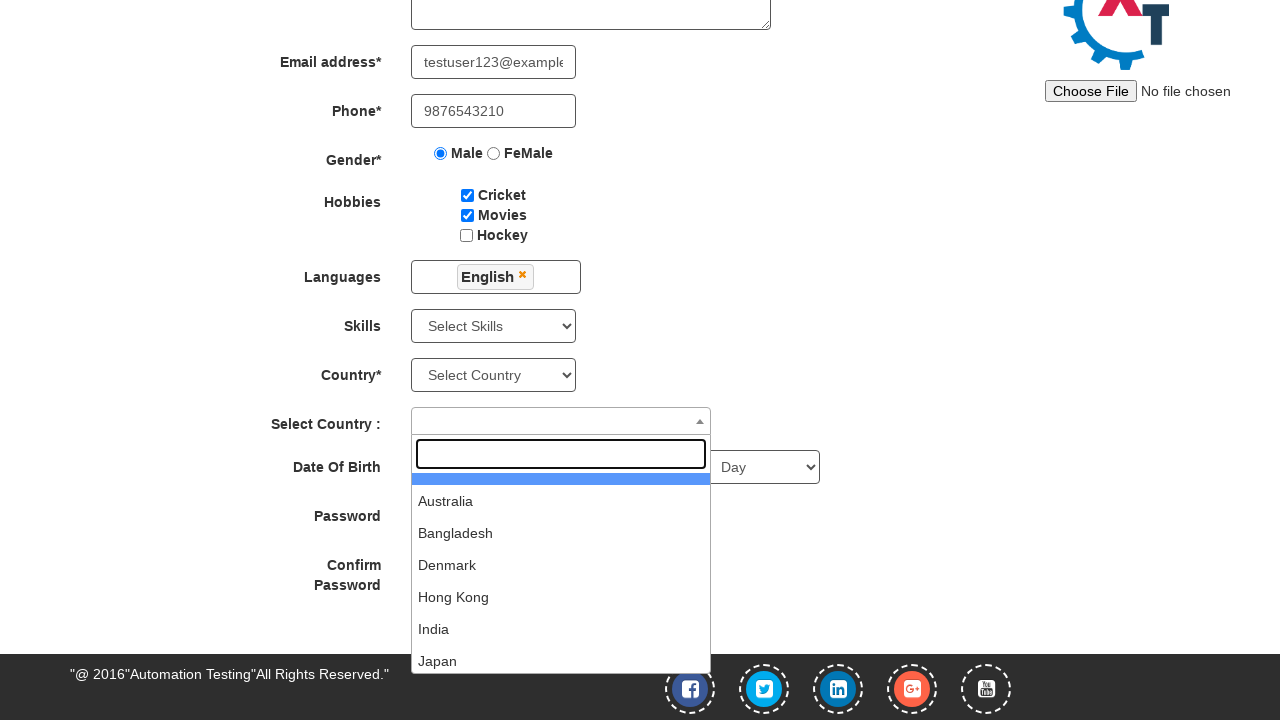

Selected India from country dropdown at (561, 629) on xpath=//li[text()='India']
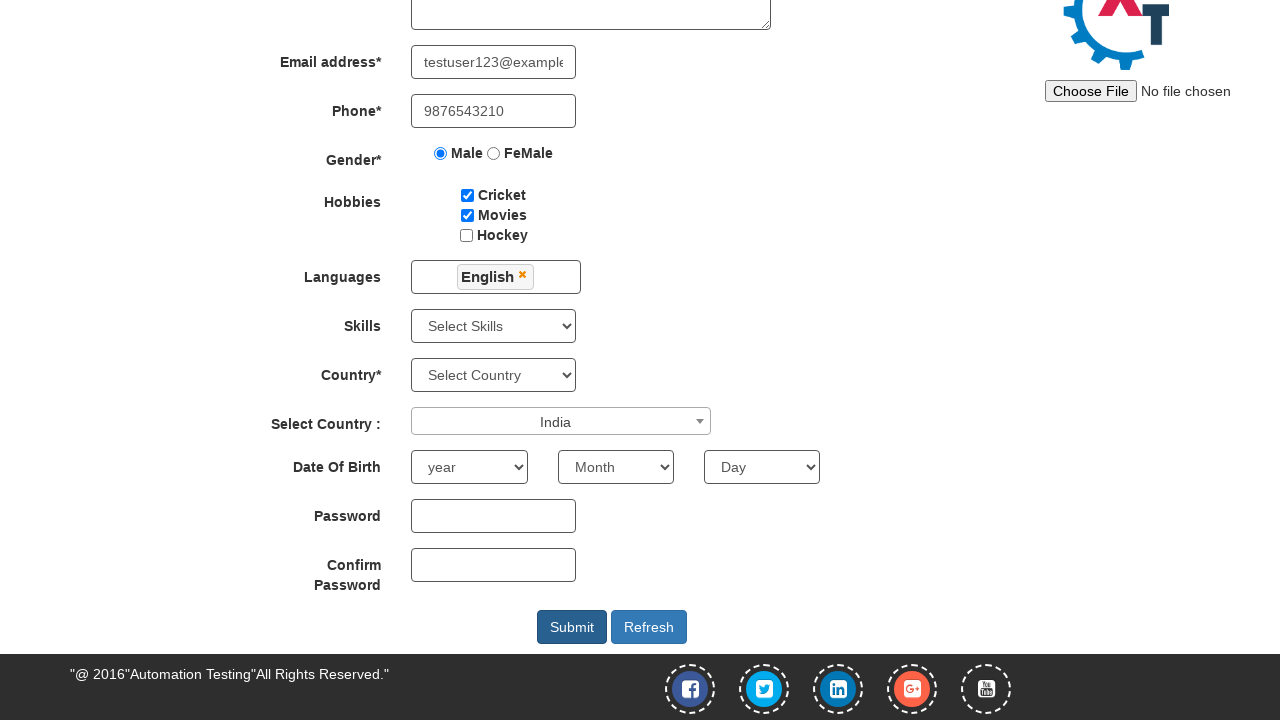

Scrolled to submit button
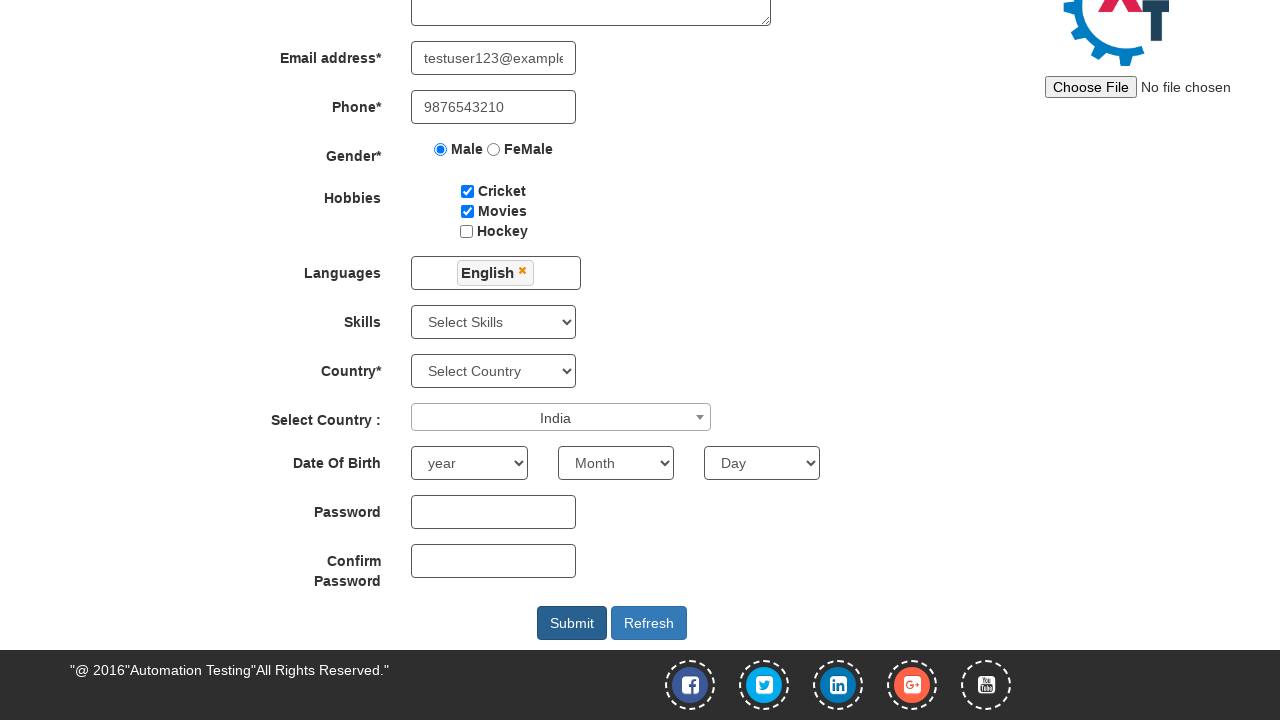

Selected APIs from skills dropdown on #Skills
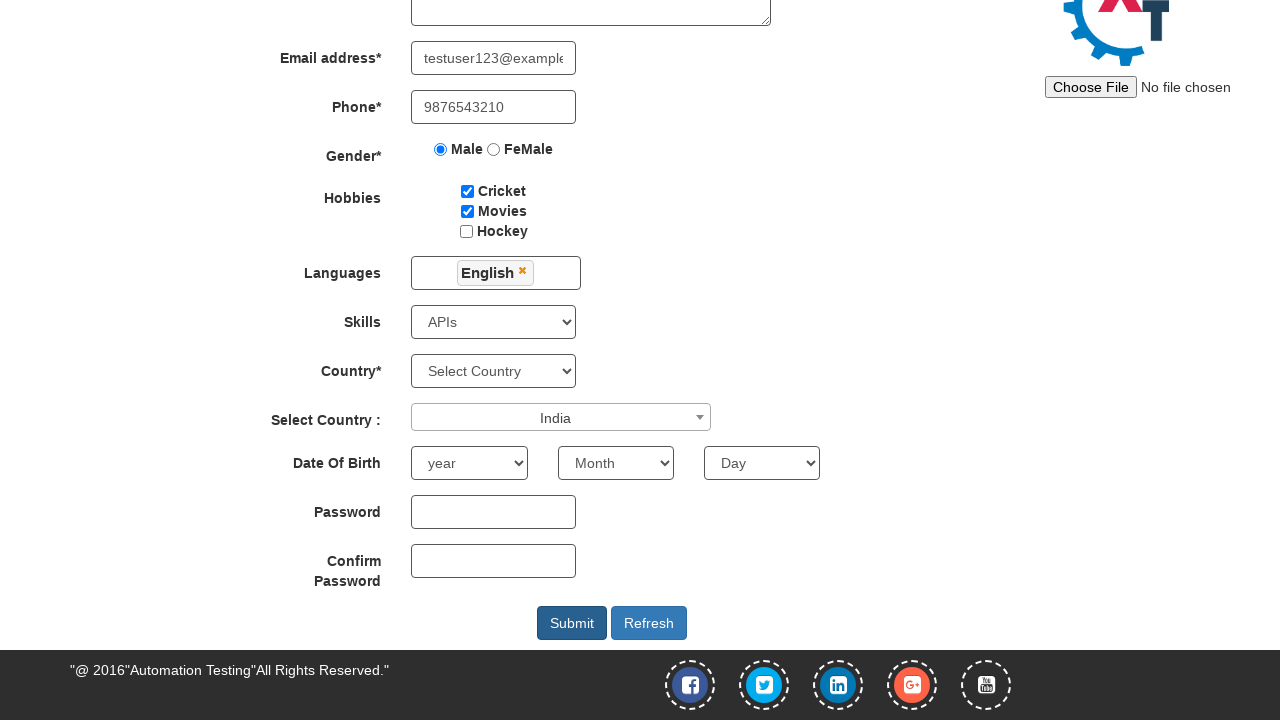

Selected birth year 1928 on #yearbox
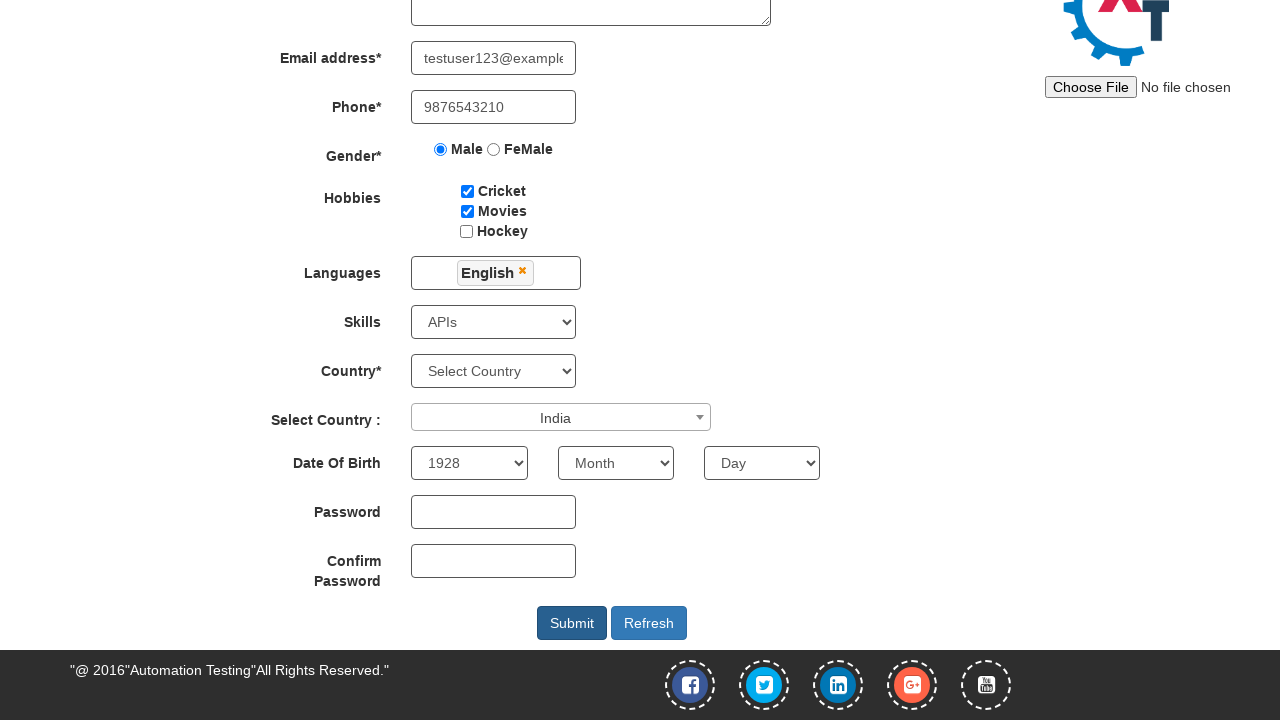

Selected birth month July on //select[@ng-model='monthbox']
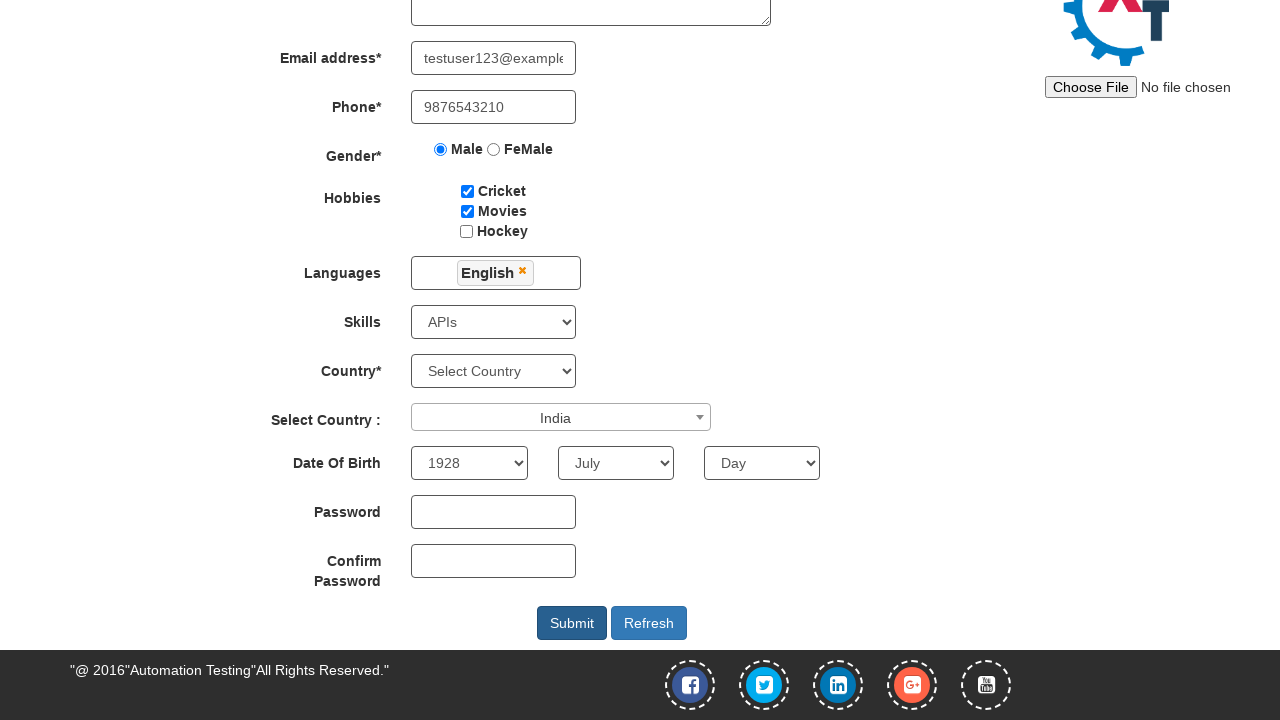

Selected birth day 17 on #daybox
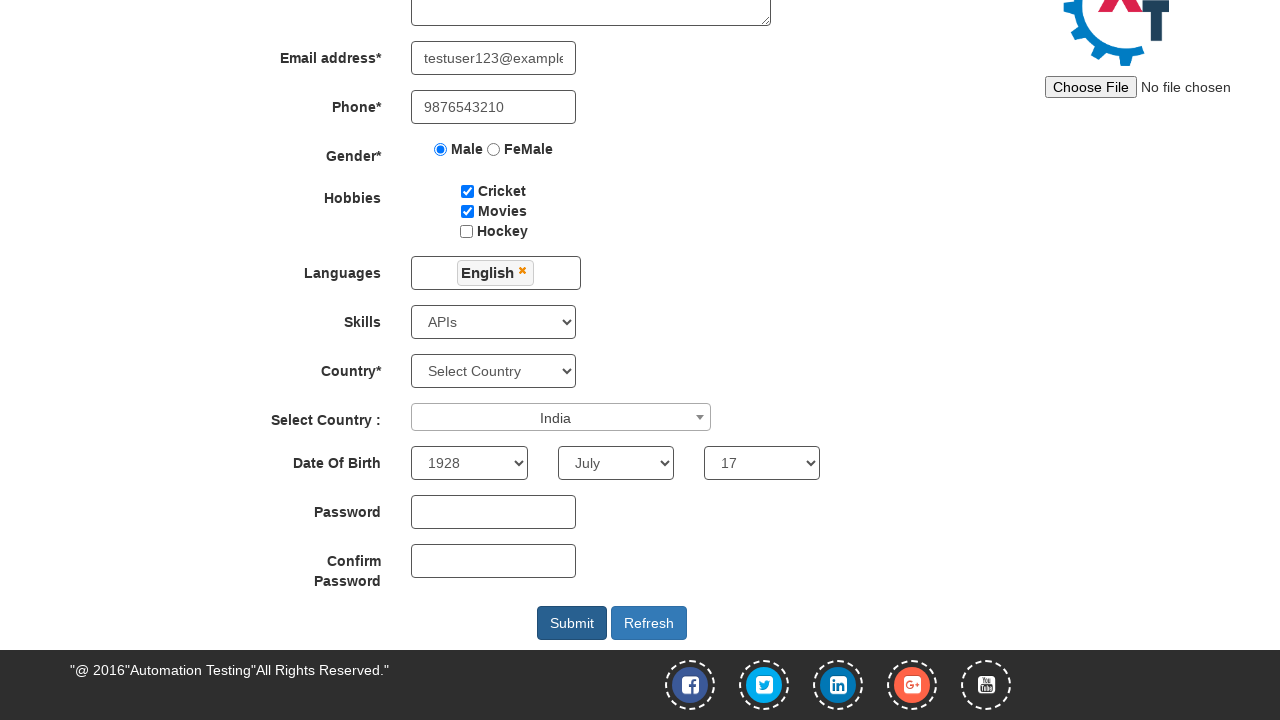

Filled first password field on #firstpassword
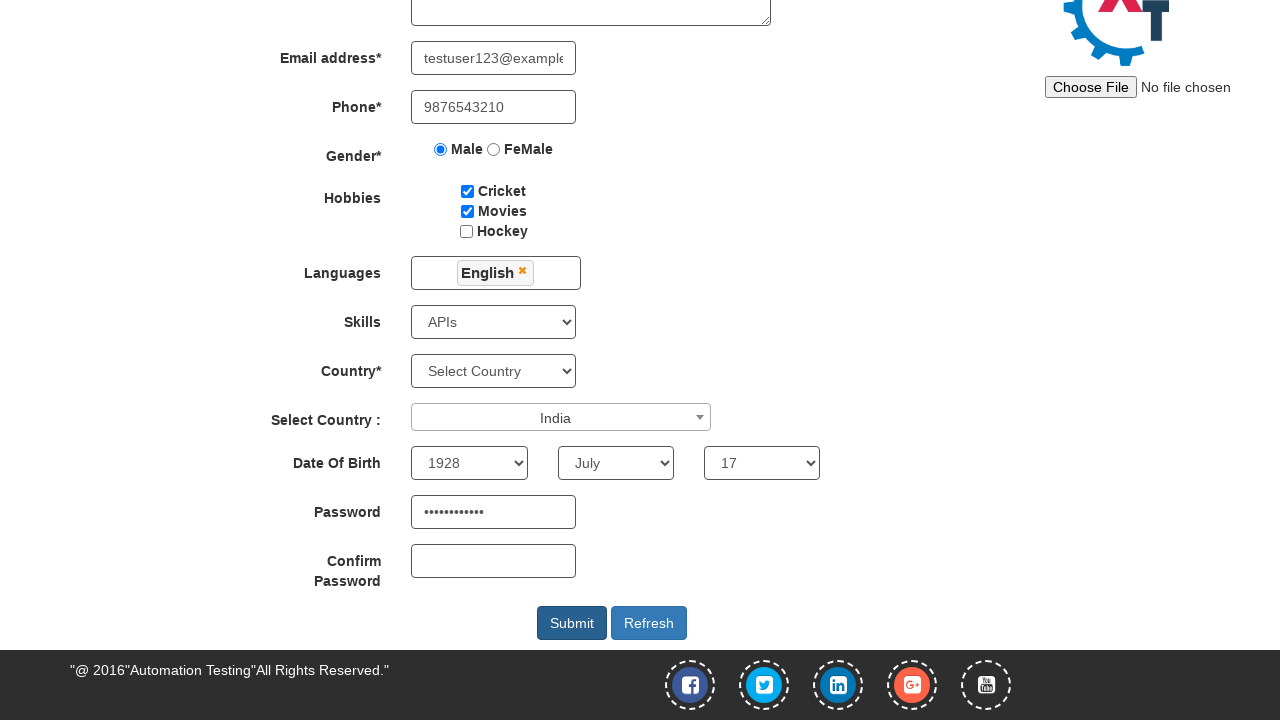

Filled confirm password field on #secondpassword
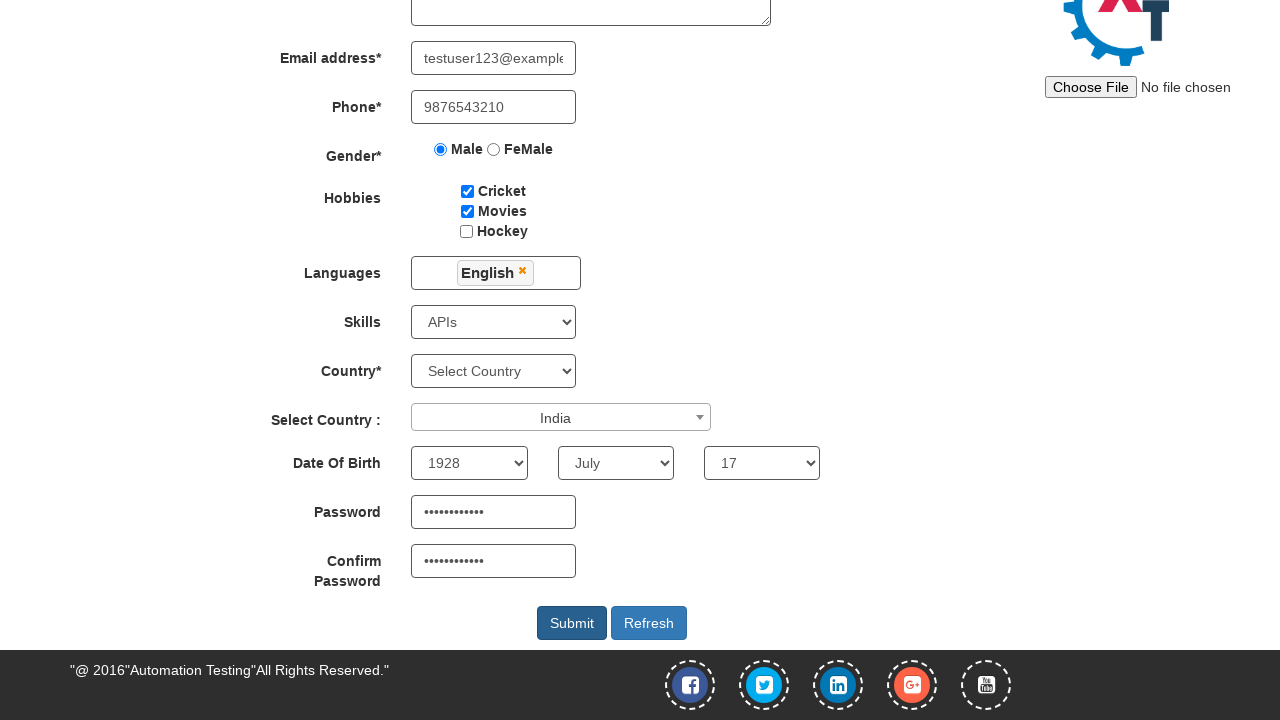

Clicked submit button to submit the registration form at (572, 623) on #submitbtn
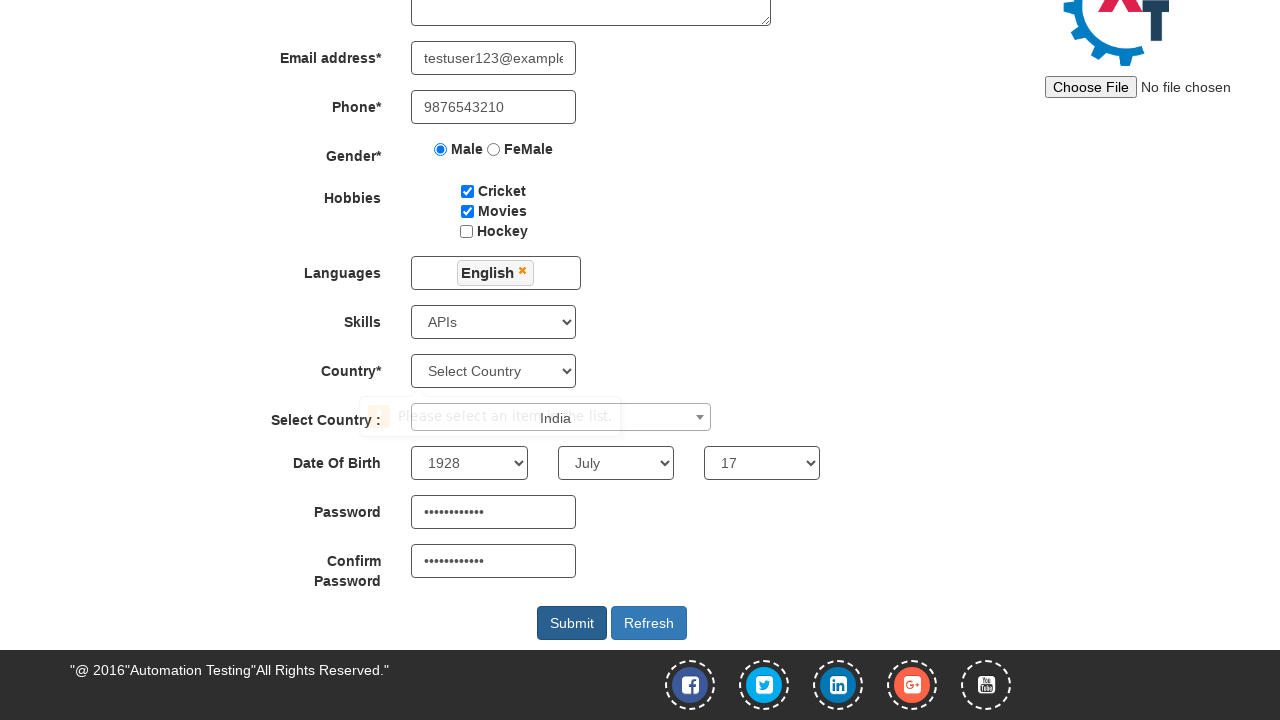

Waited 3 seconds for form submission to complete
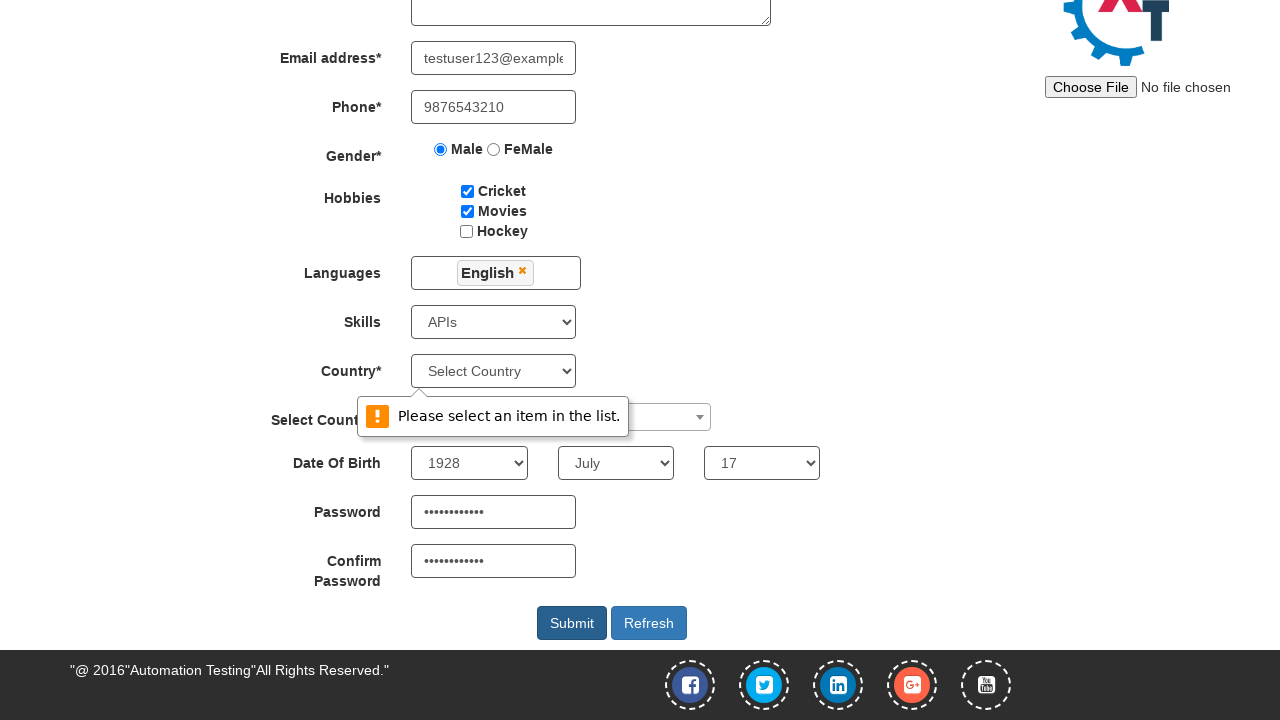

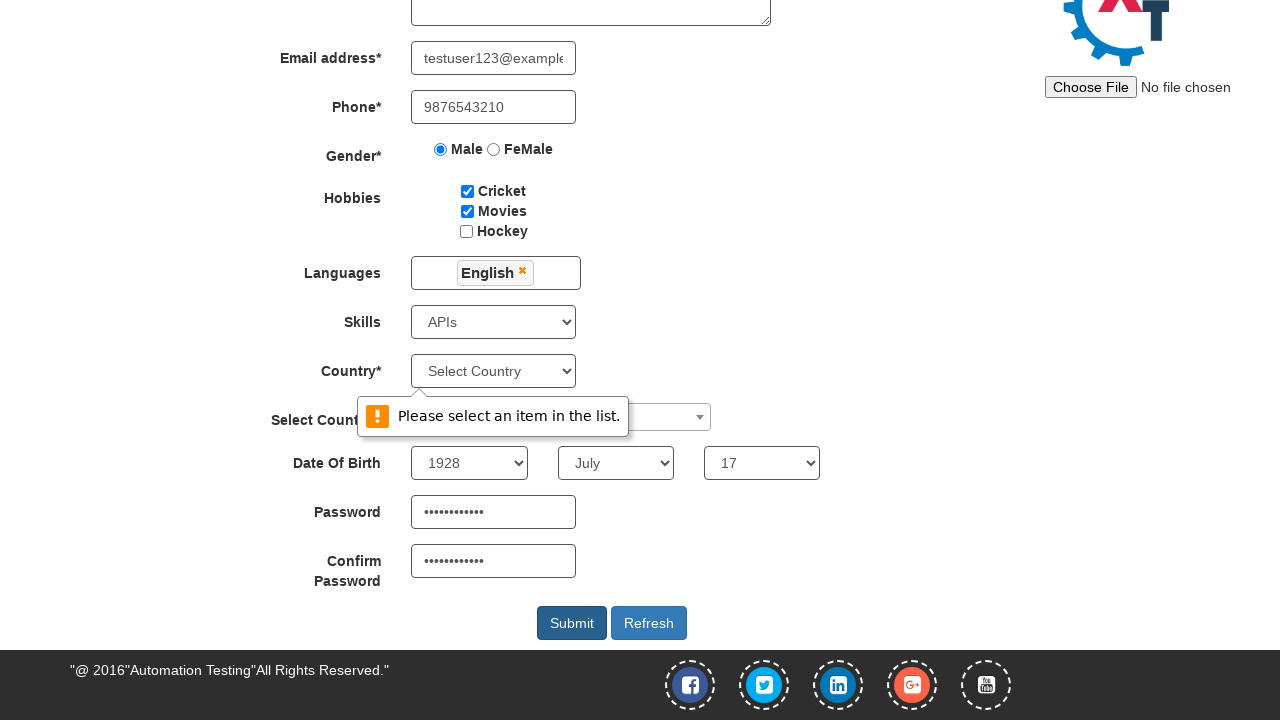